Tests the Sanskrit Sandhi joiner tool by hovering over the Tools menu, clicking on the Sandhi Joiner option, filling in two text fields with Sanskrit words, and submitting the form to get the combined result.

Starting URL: http://sanskrit.uohyd.ac.in/scl/

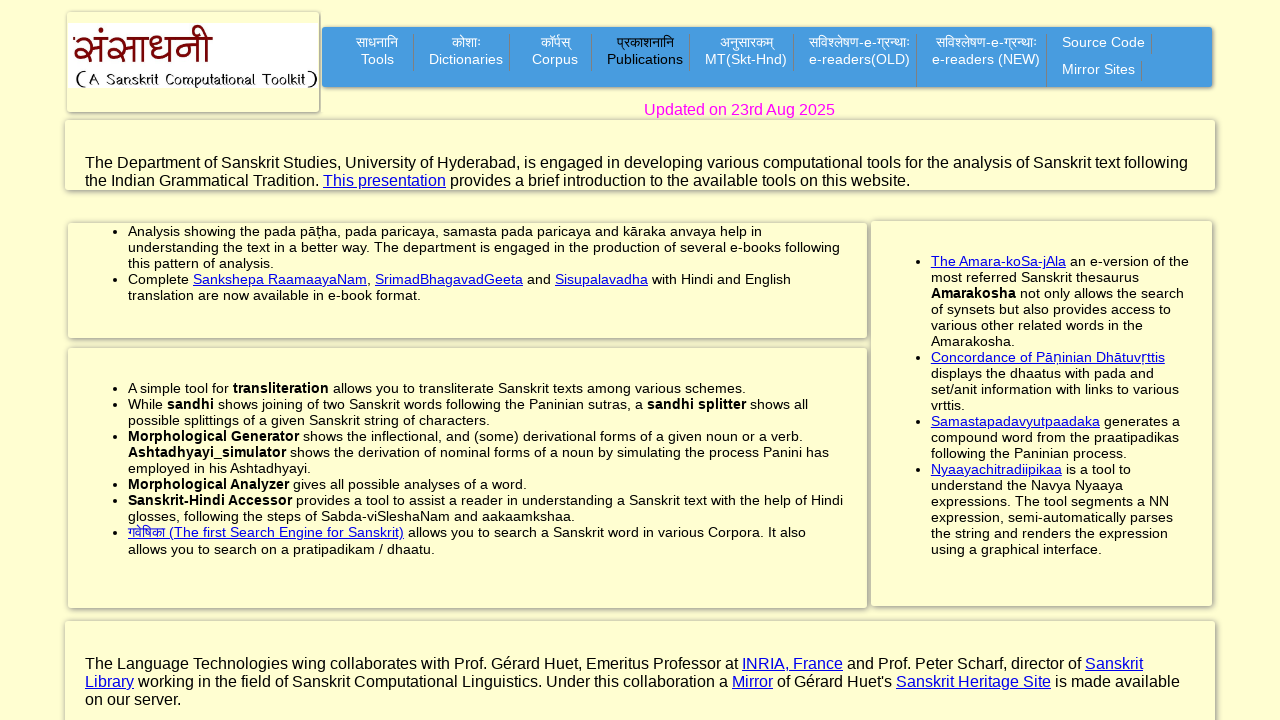

Hovered over Tools menu to reveal submenu at (377, 50) on xpath=//*[@id="menu"]/li[1]/a
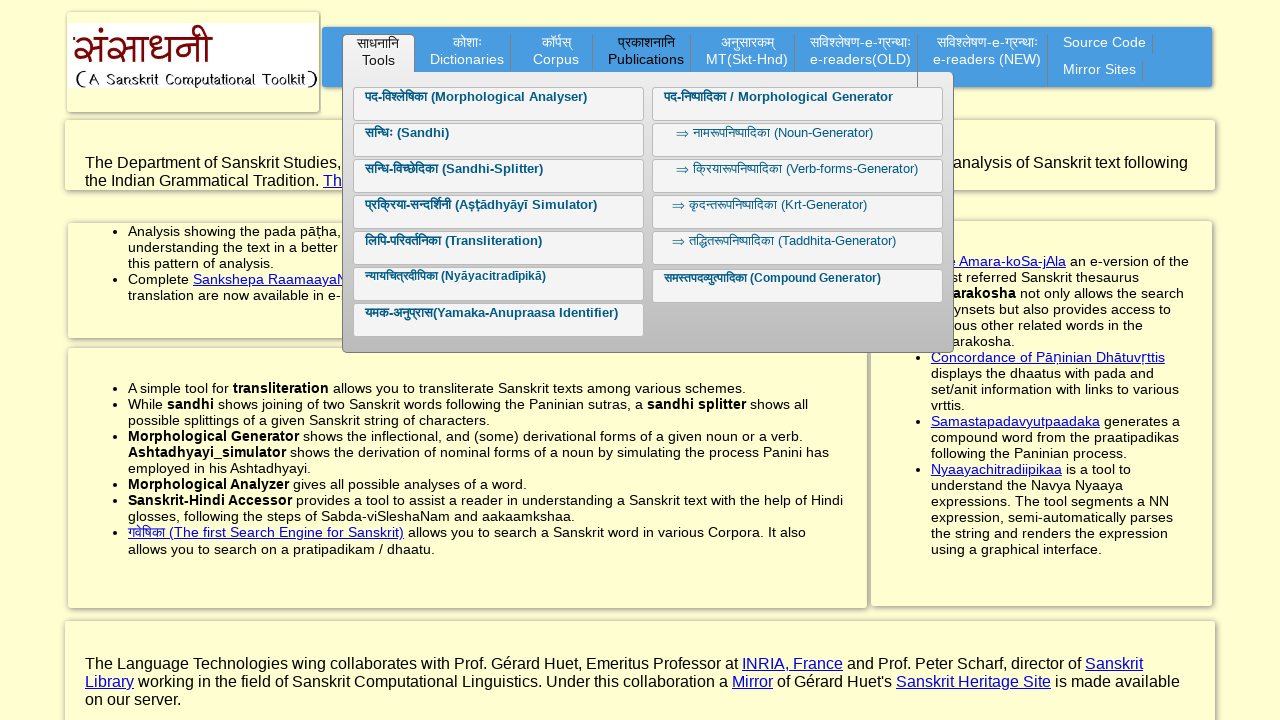

Clicked on Sandhi Joiner option at (407, 132) on xpath=//*[@id="sandhi-joiner"]
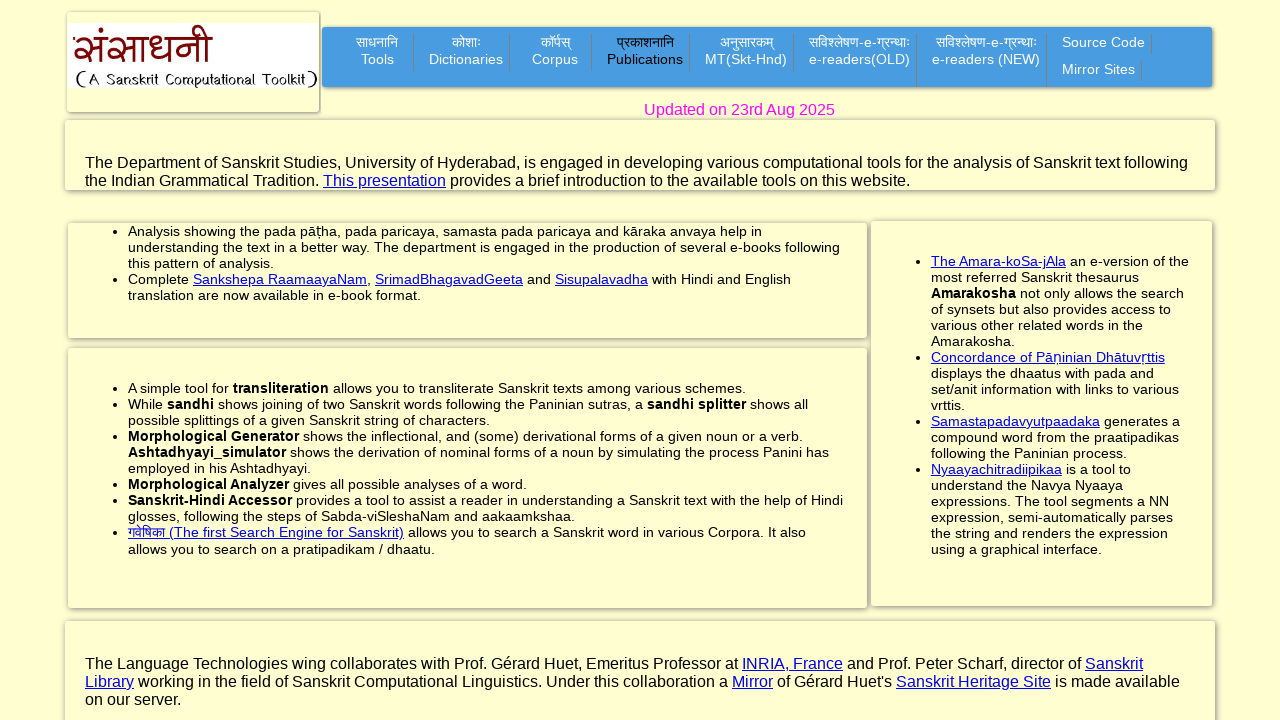

Filled first text field with Sanskrit word 'राम' on //*[@id="text"]
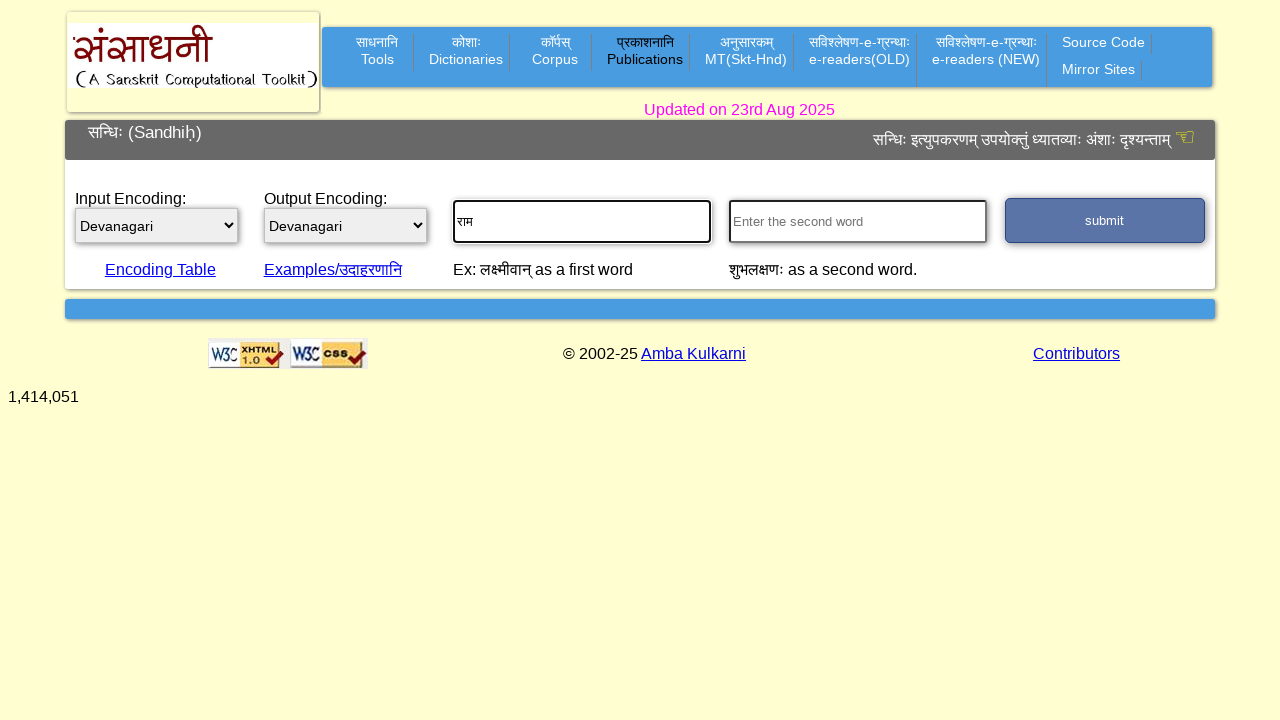

Filled second text field with Sanskrit word 'अयनम्' on //*[@id="text1"]
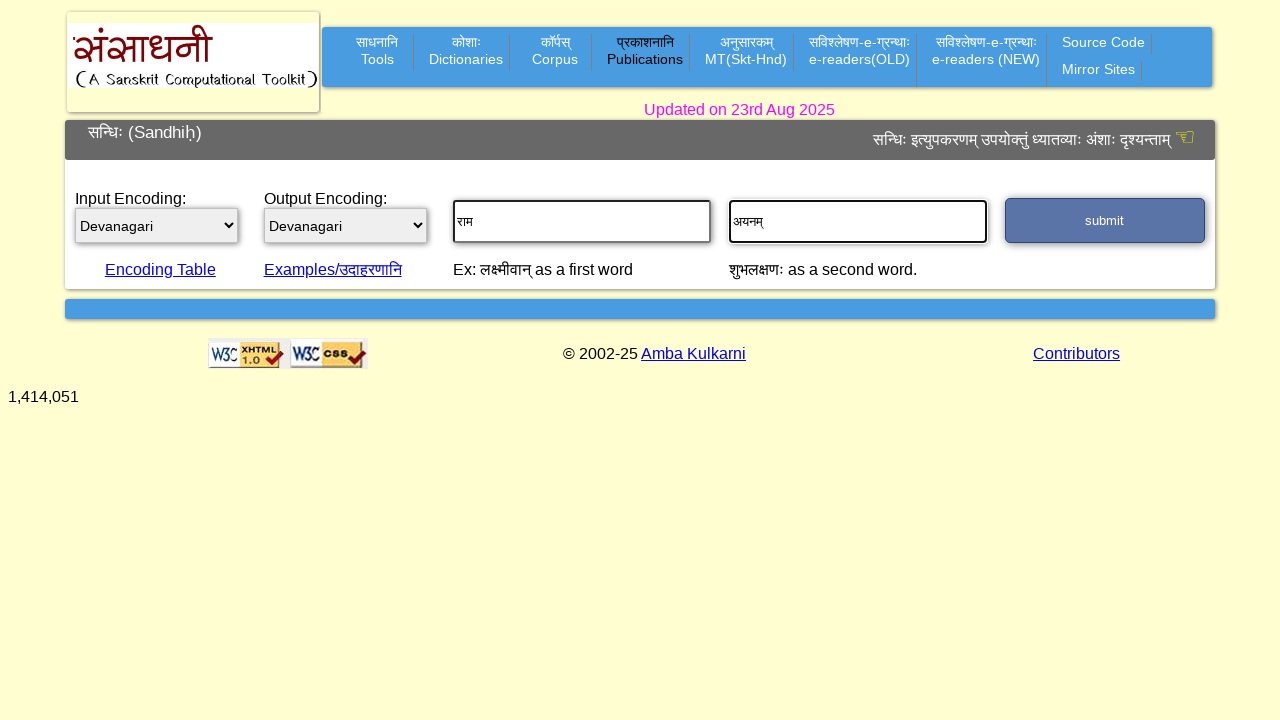

Clicked submit button to join Sanskrit words at (1105, 220) on xpath=//*[@id="submit-sandhi"]
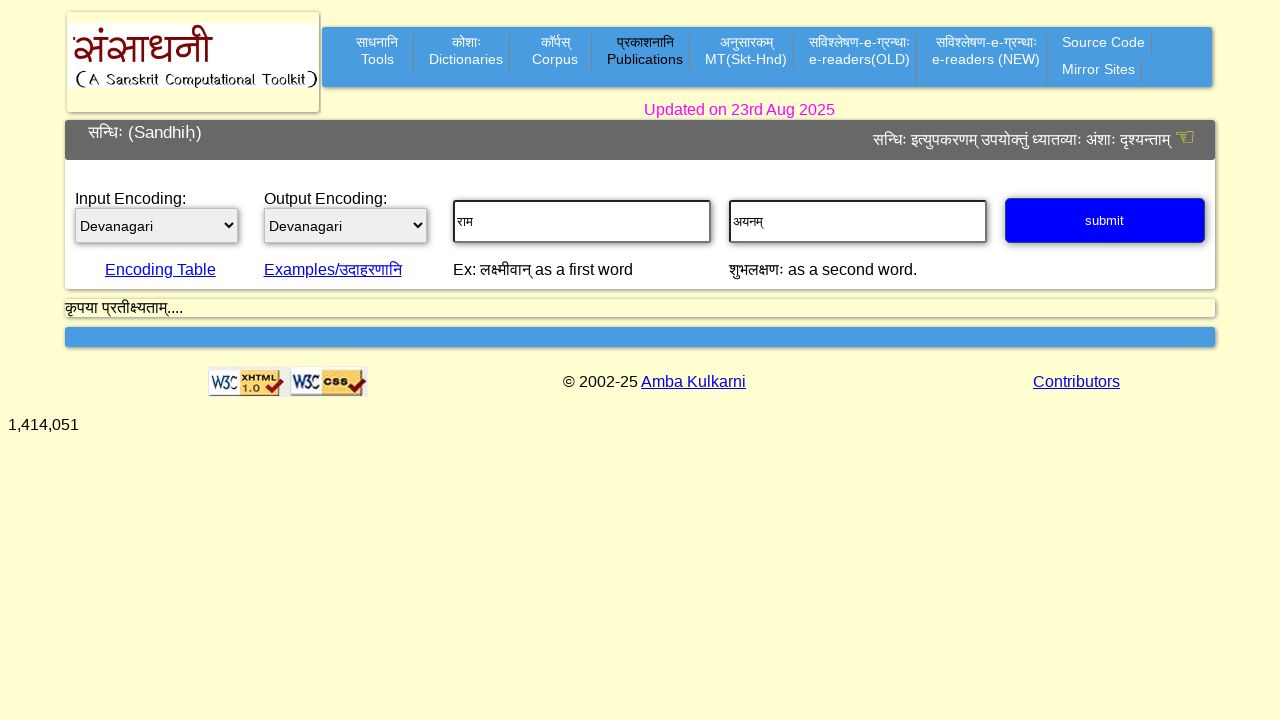

Sandhi joiner result loaded and displayed
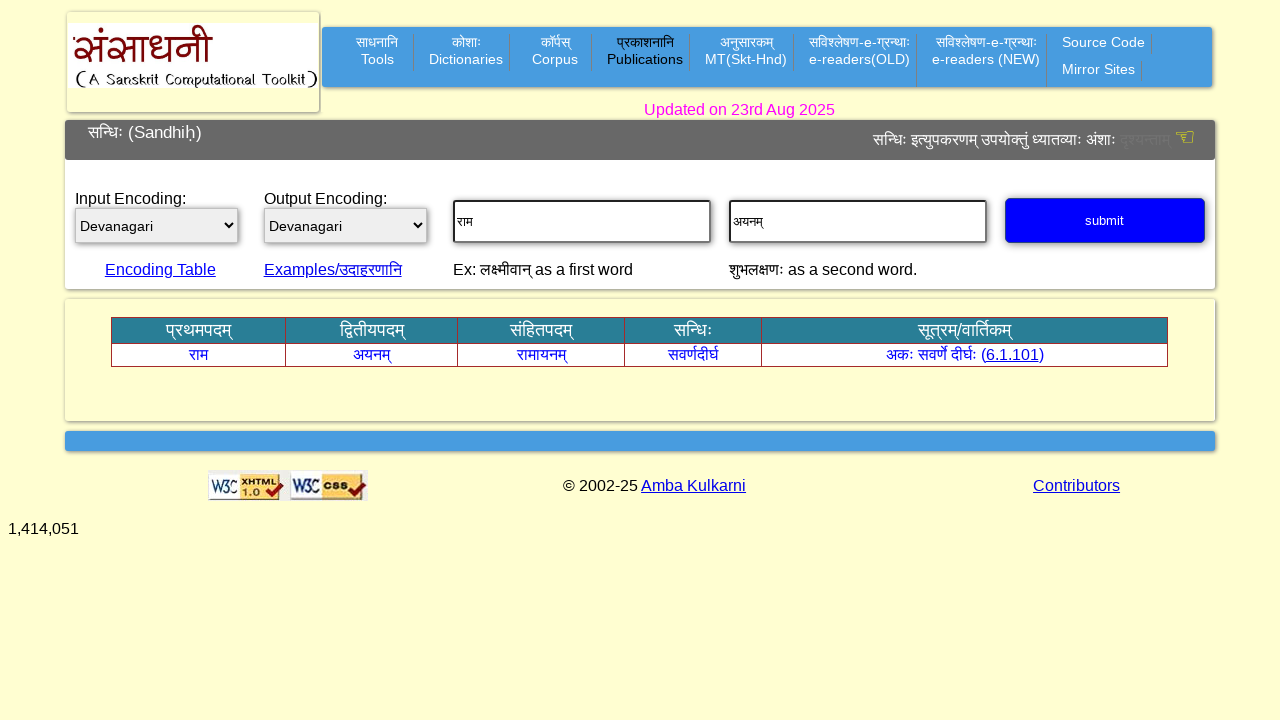

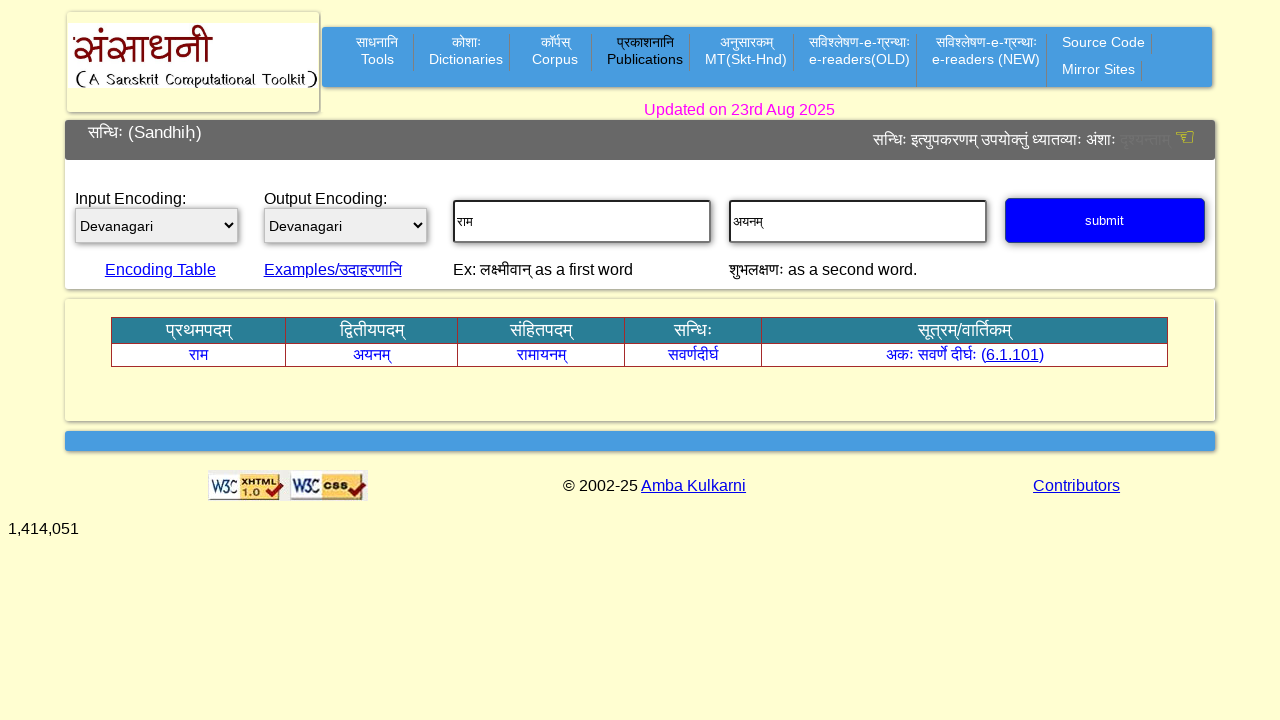